Tests different button click types including double click, right click, and regular click on the Buttons page

Starting URL: https://demoqa.com/elements

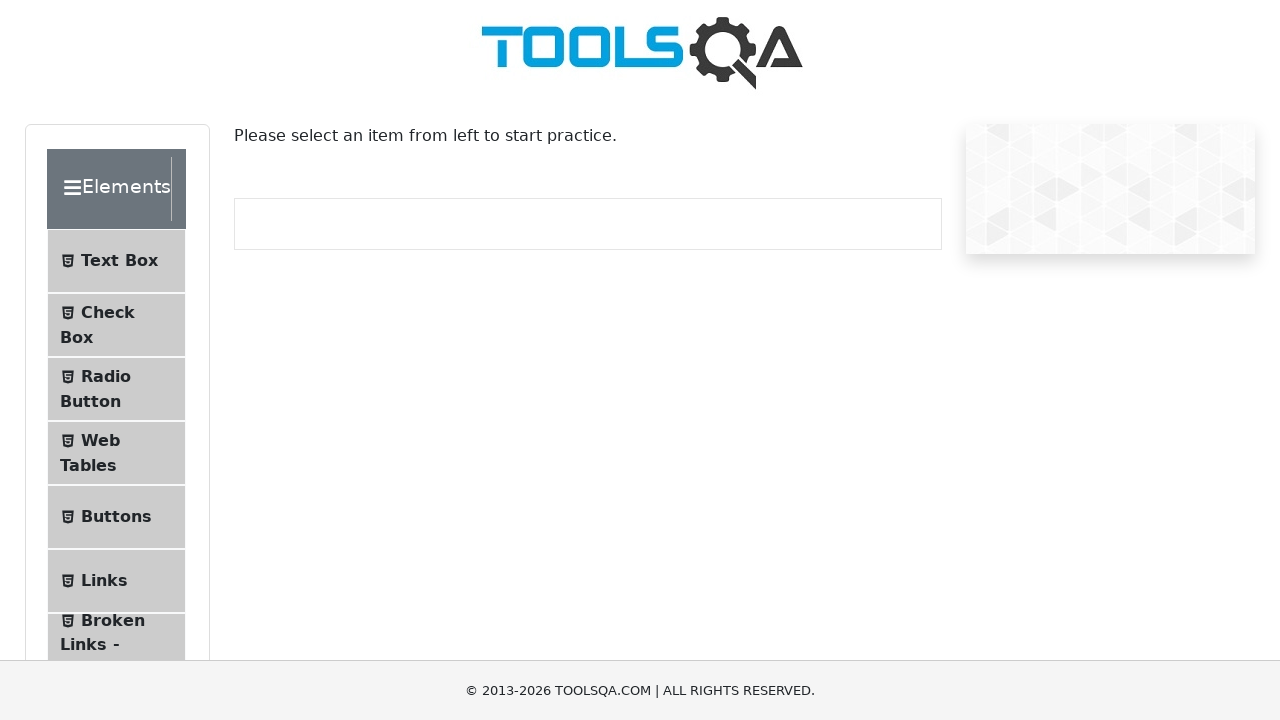

Clicked on Buttons menu item at (116, 517) on li#item-4
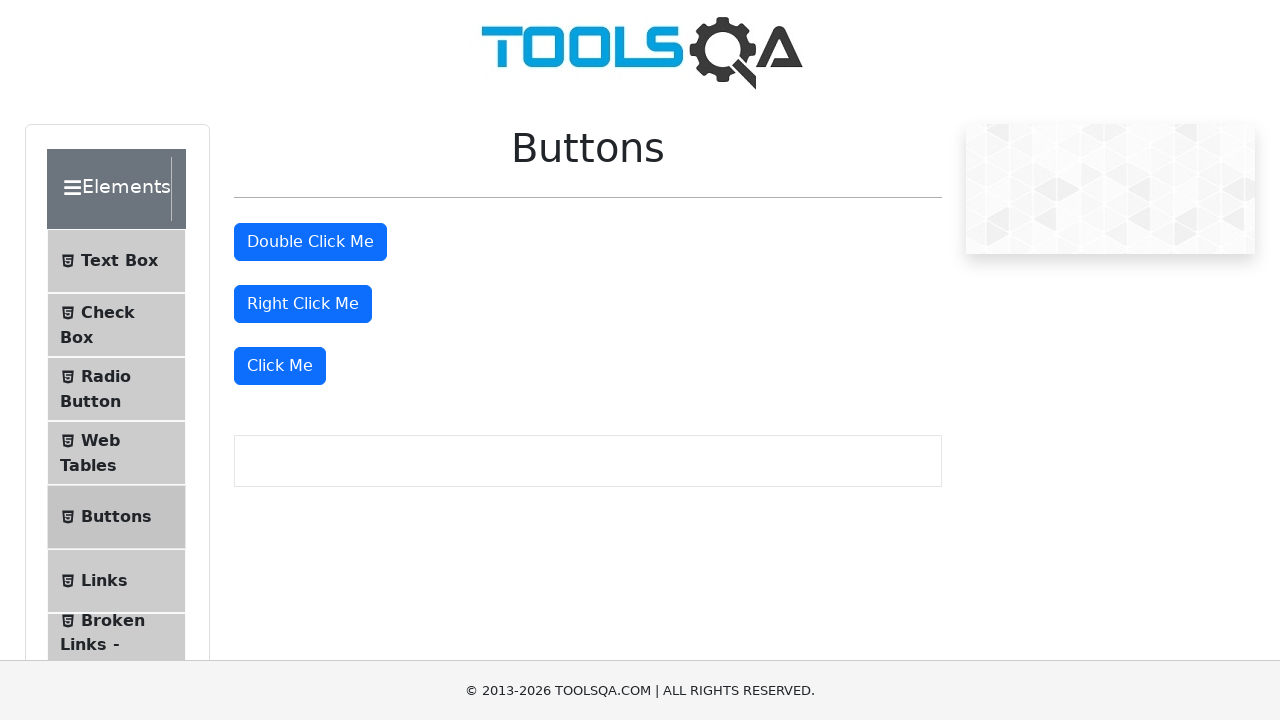

Buttons page loaded and double click button is visible
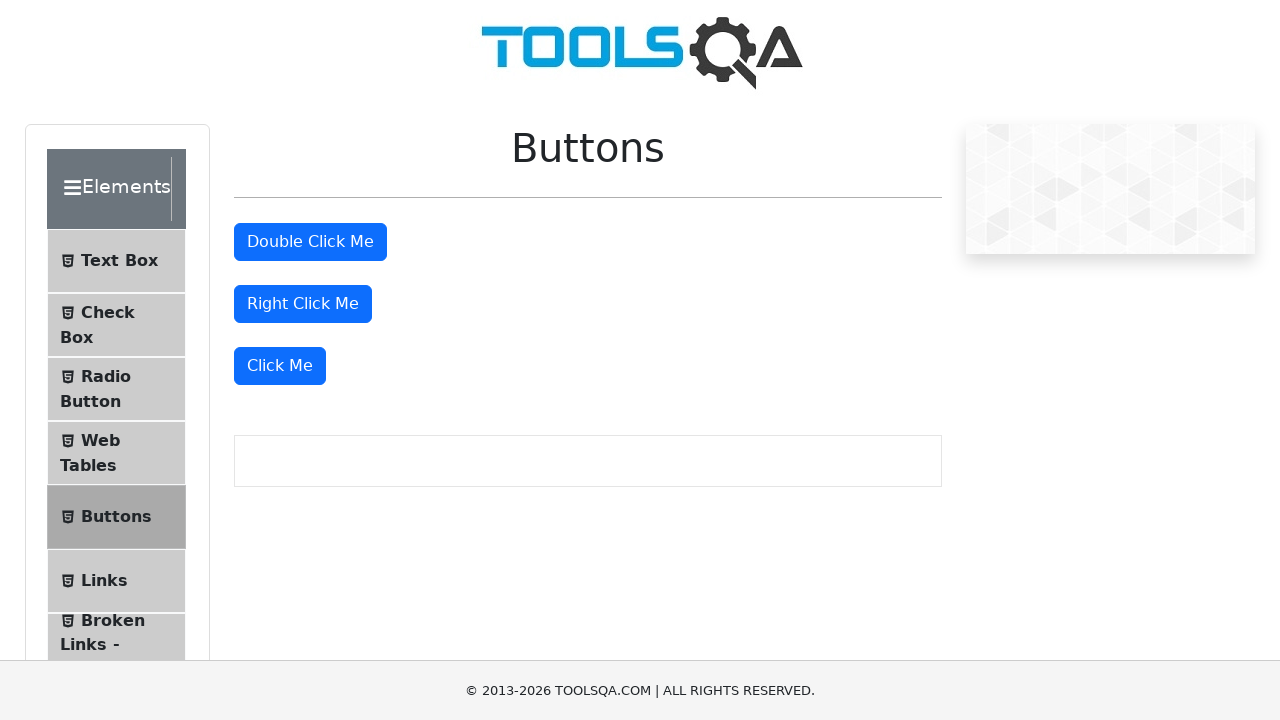

Double clicked on the double click button at (310, 242) on button#doubleClickBtn
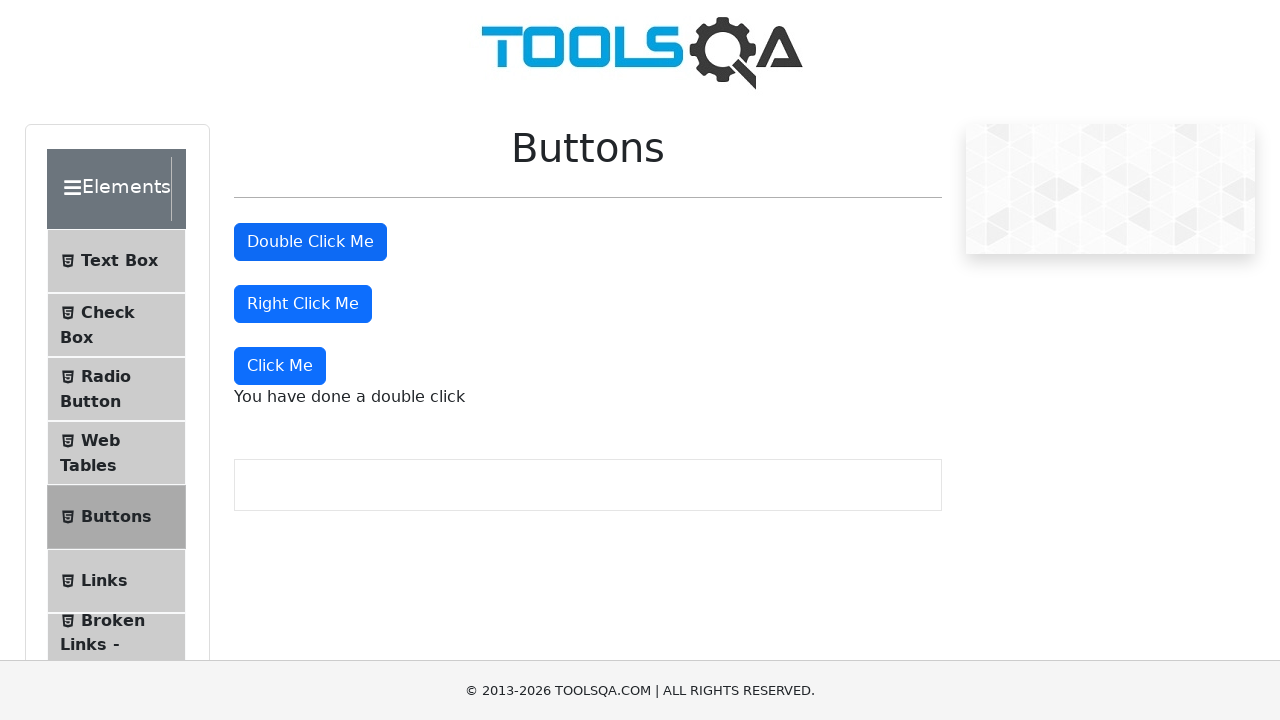

Right clicked on the right click button at (303, 304) on button#rightClickBtn
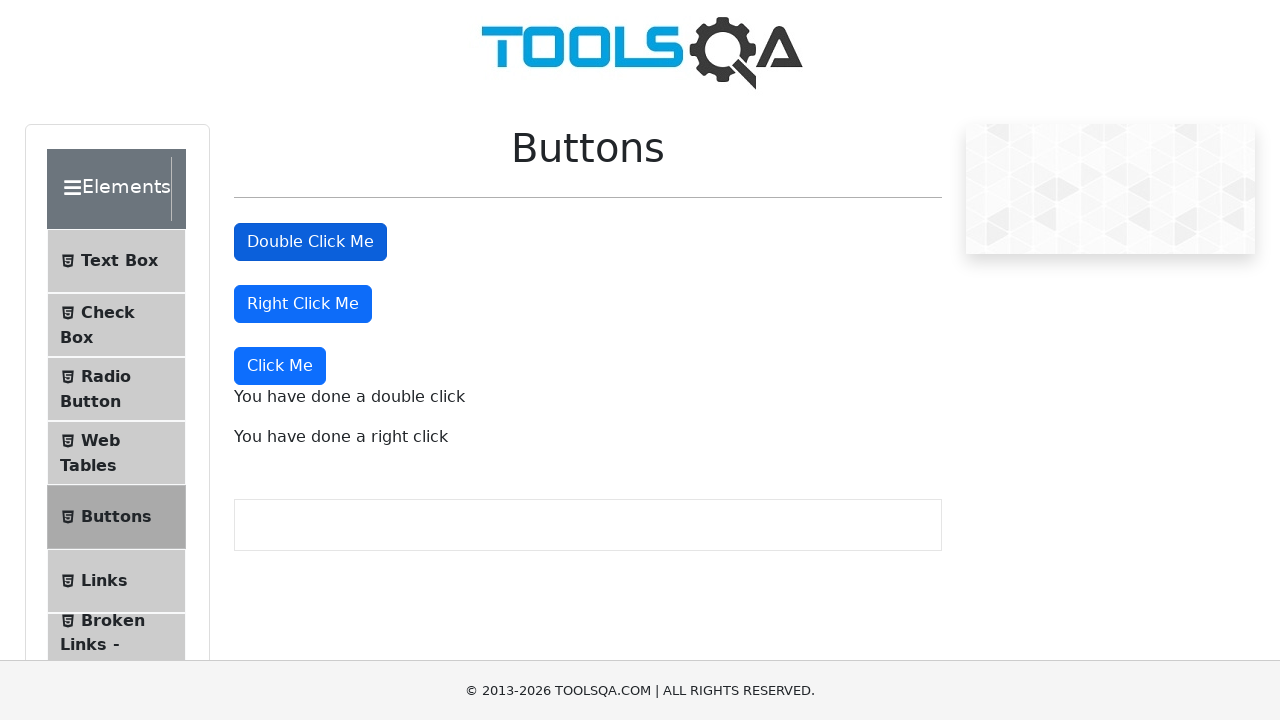

Clicked on the Click Me button with regular left click at (310, 242) on button.btn.btn-primary:has-text("Click Me")
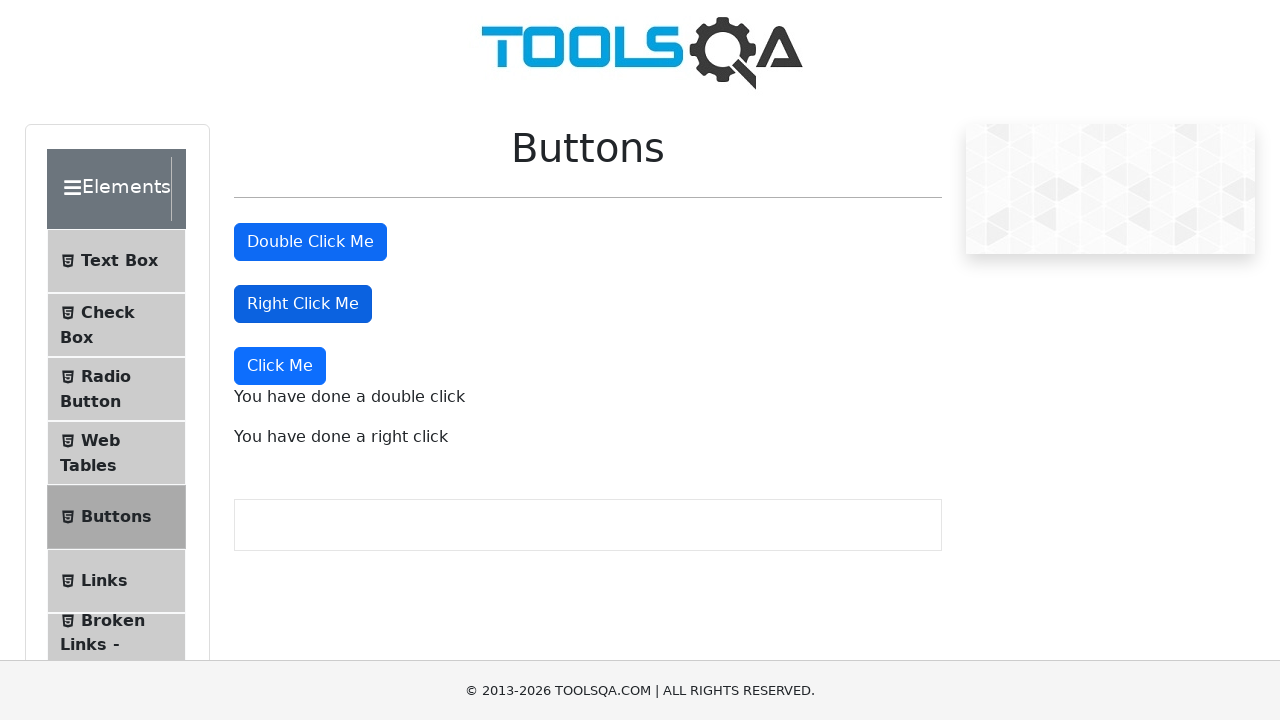

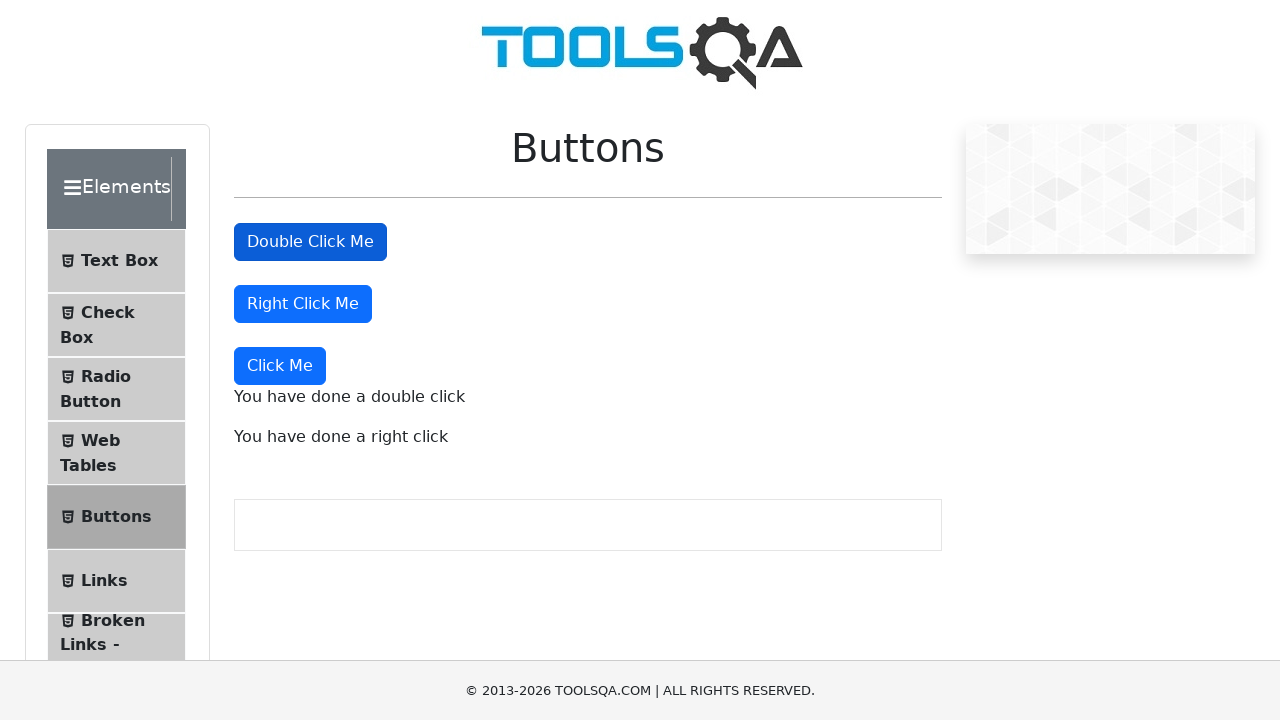